Navigates to YouTube homepage and verifies the page title equals "YouTube"

Starting URL: https://www.youtube.com/

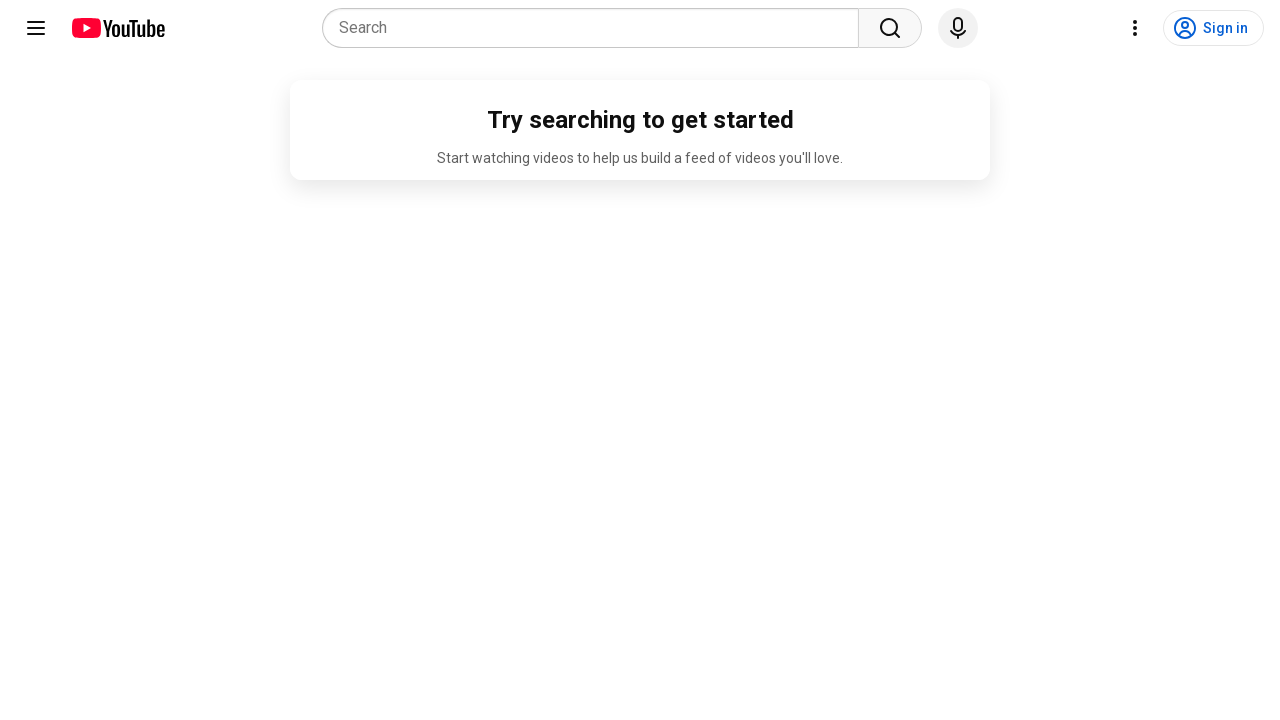

Navigated to YouTube homepage
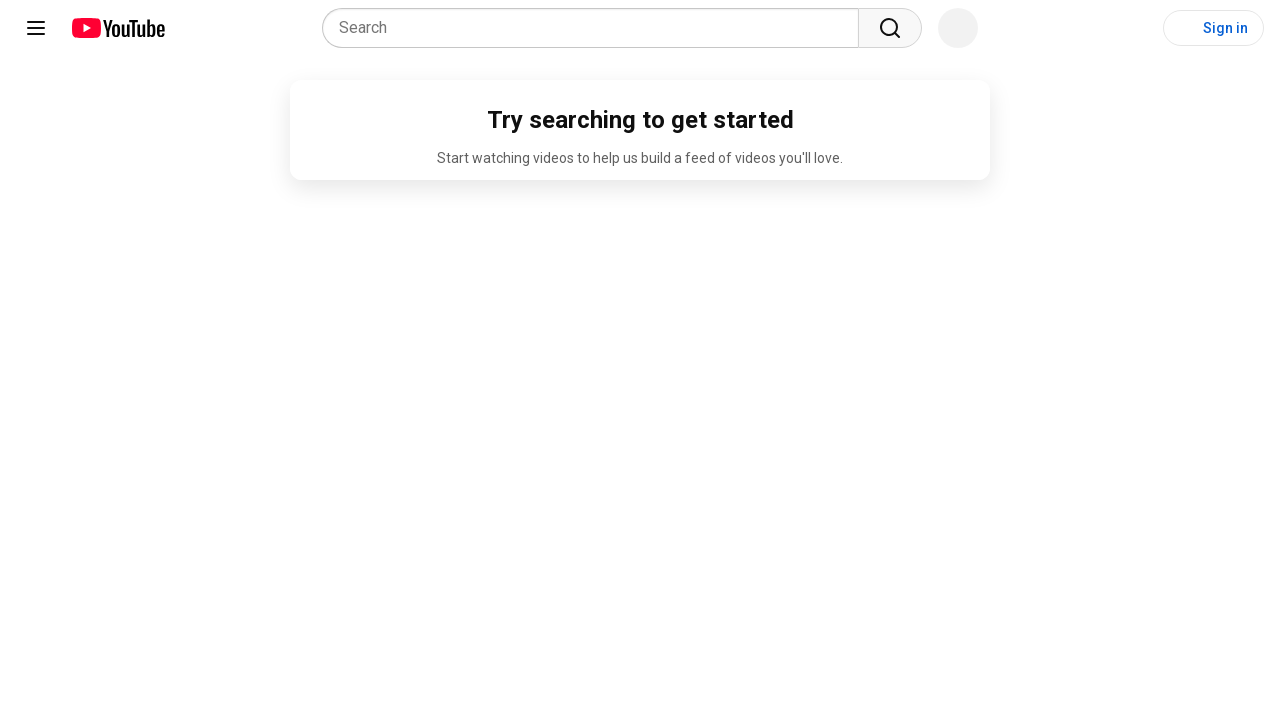

Page loaded with domcontentloaded state
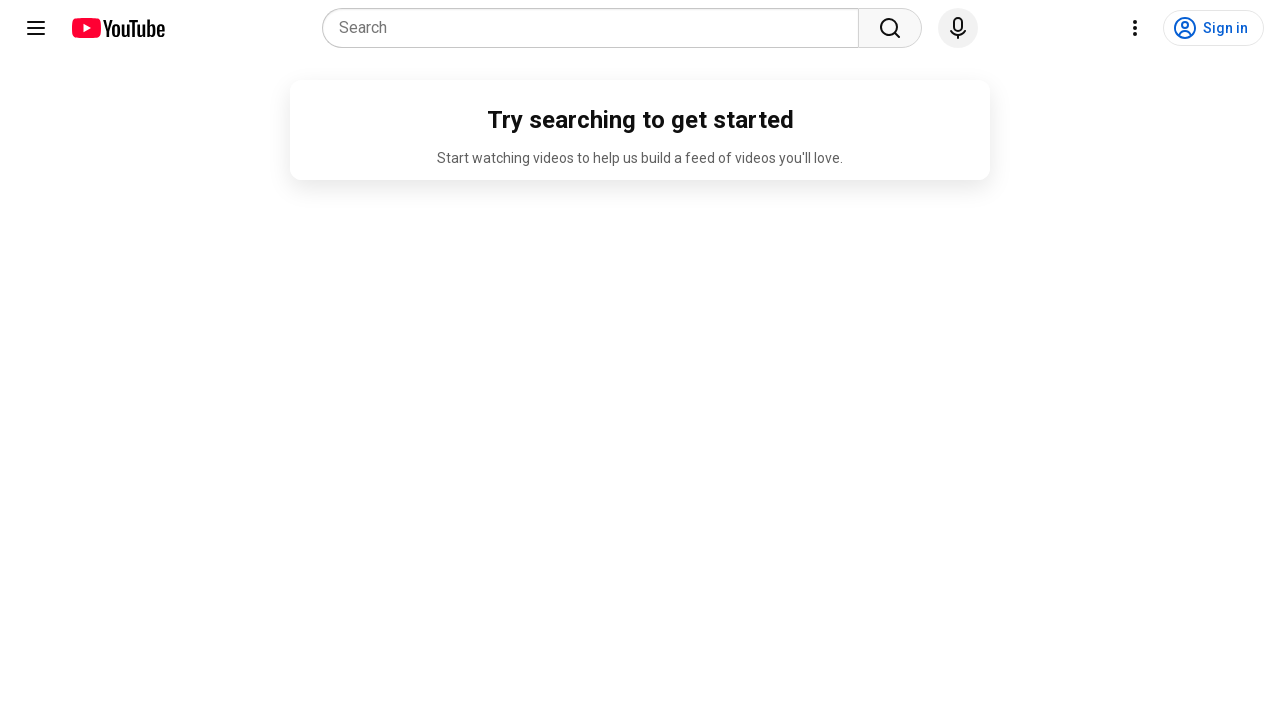

Verified page title equals 'YouTube'
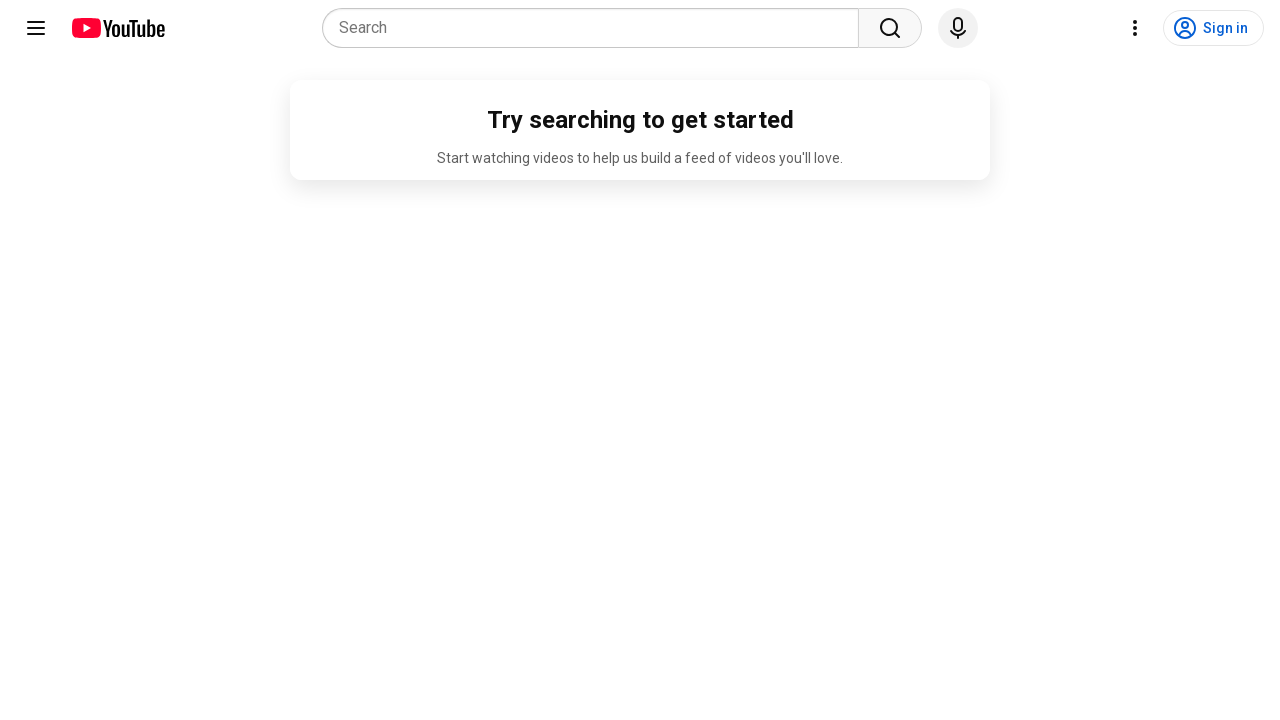

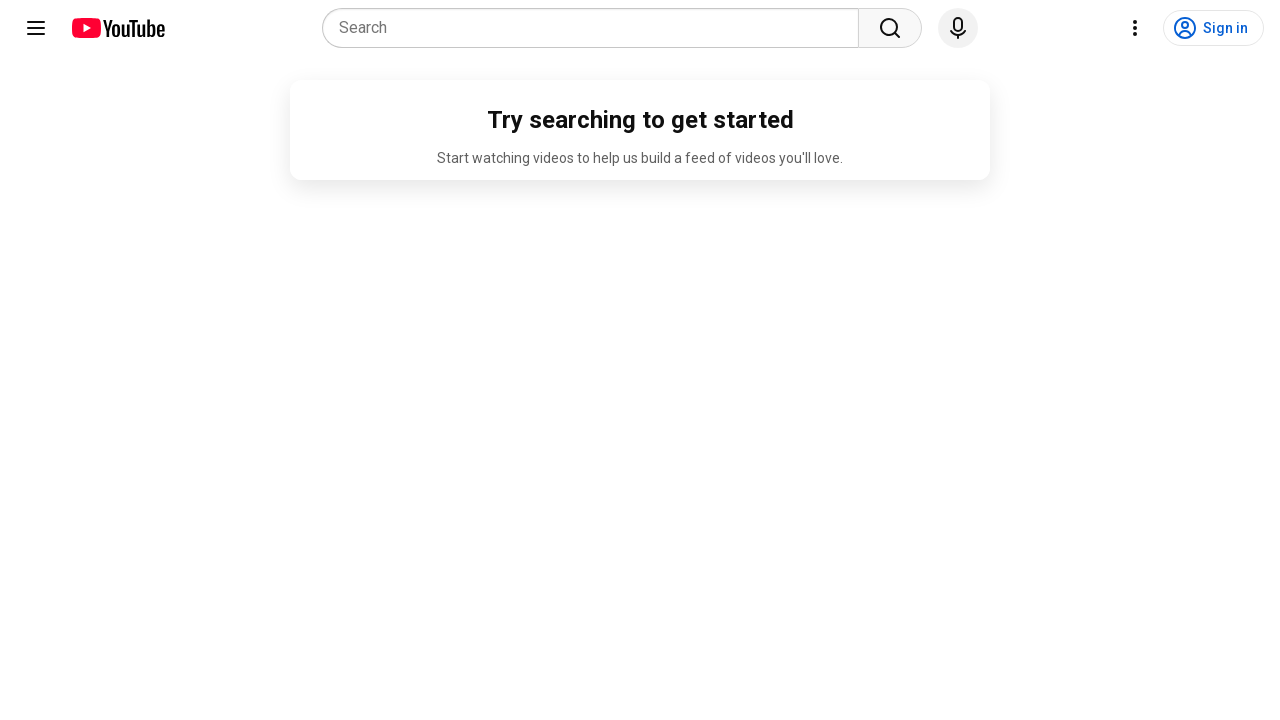